Selects a radio button option labeled "No"

Starting URL: https://thefreerangetester.github.io/sandbox-automation-testing/

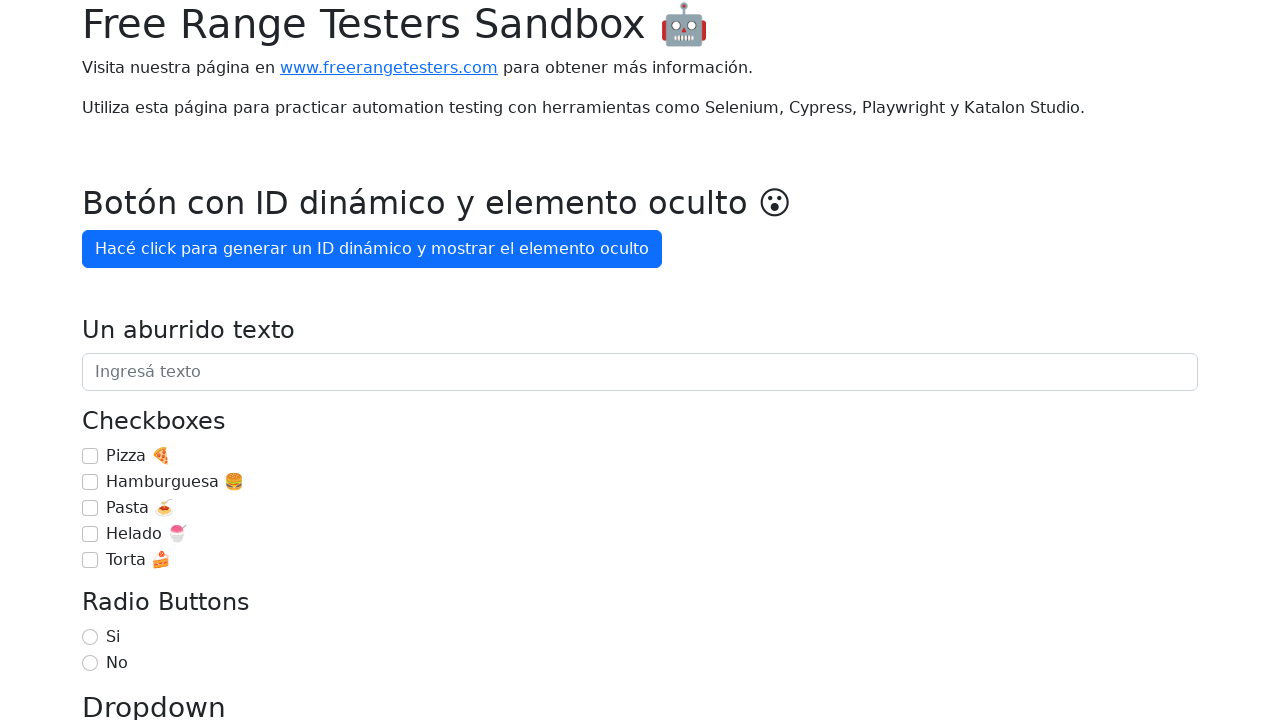

Selected 'No' radio button at (90, 663) on internal:role=radio[name="No"i]
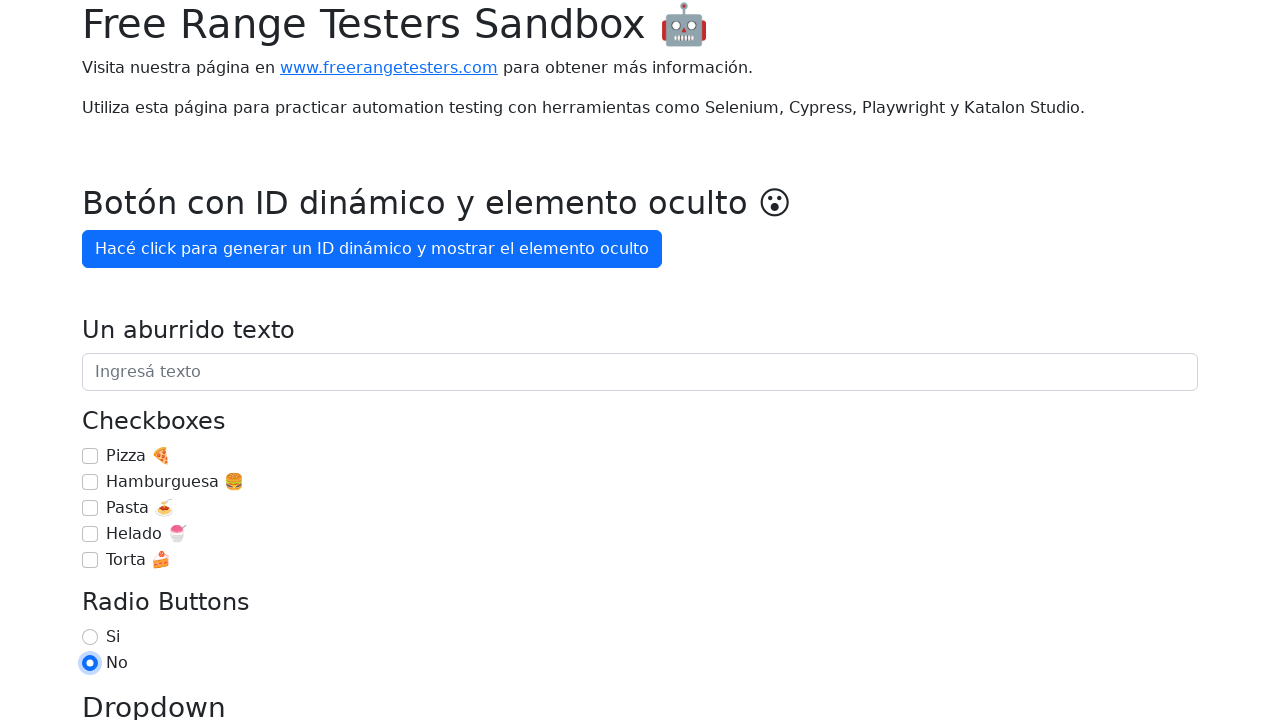

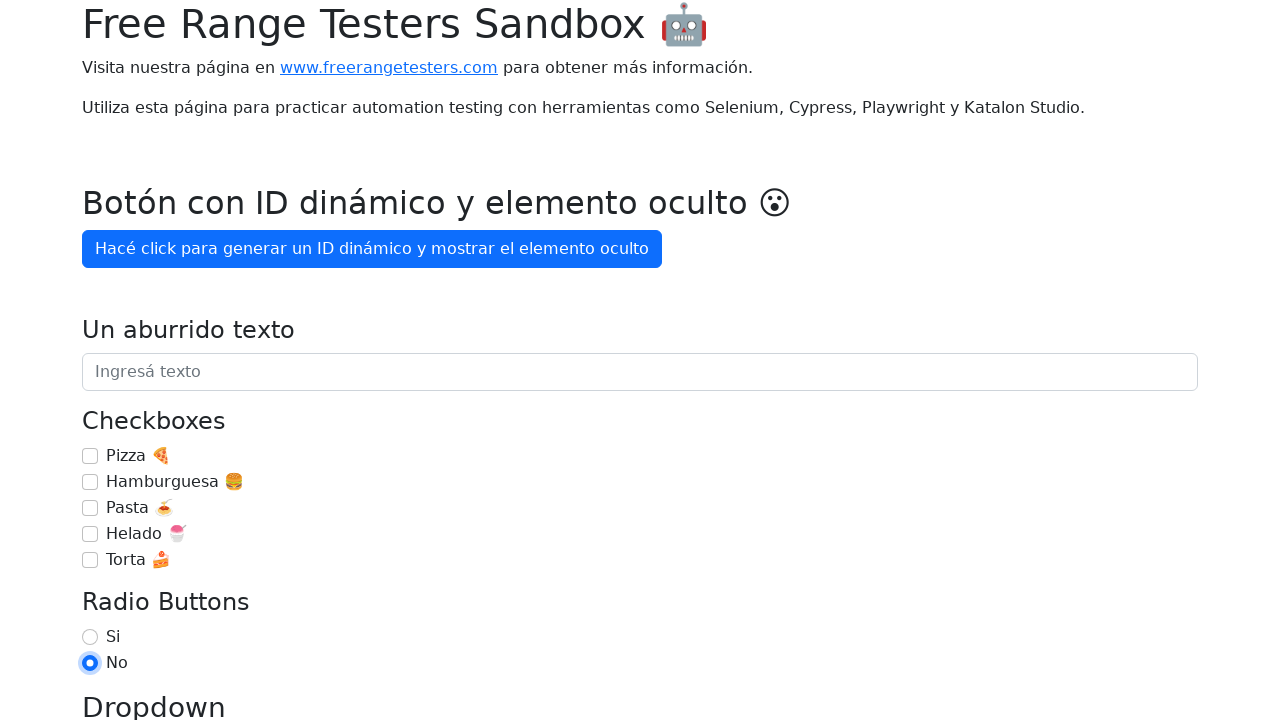